Tests that the Clear completed button is hidden when there are no completed items

Starting URL: https://demo.playwright.dev/todomvc

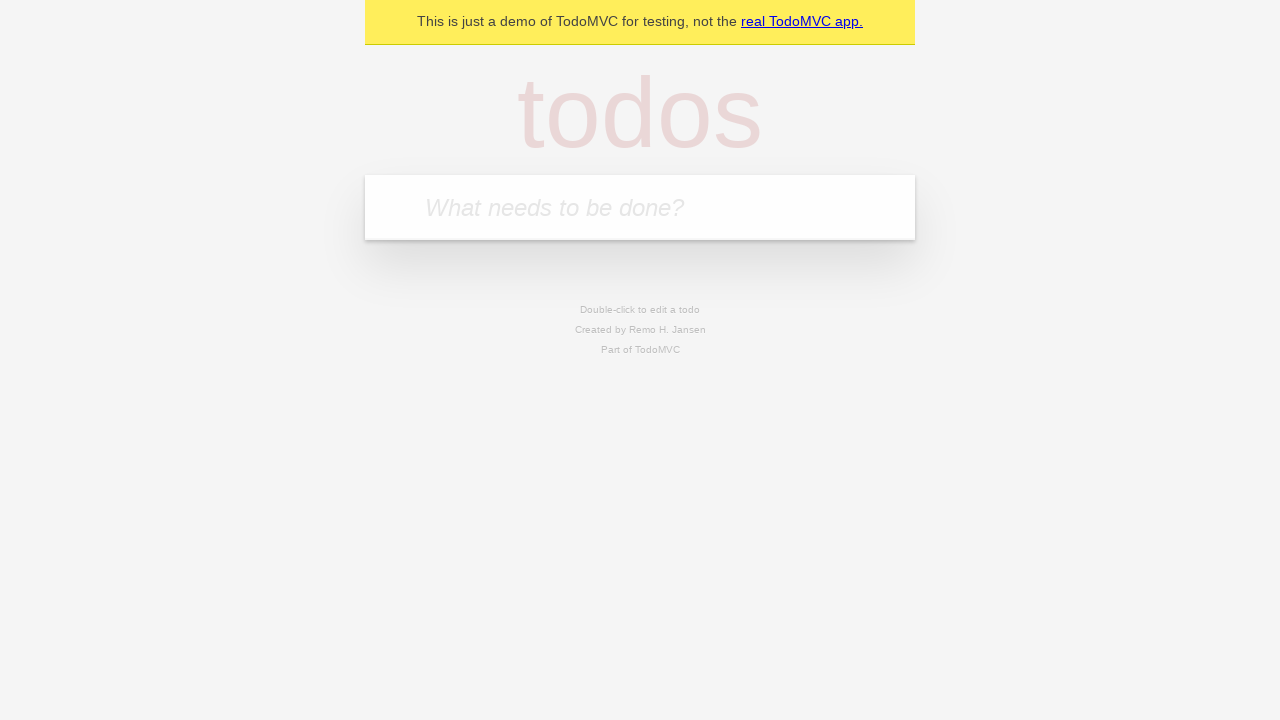

Filled new todo input with 'buy some cheese' on internal:attr=[placeholder="What needs to be done?"i]
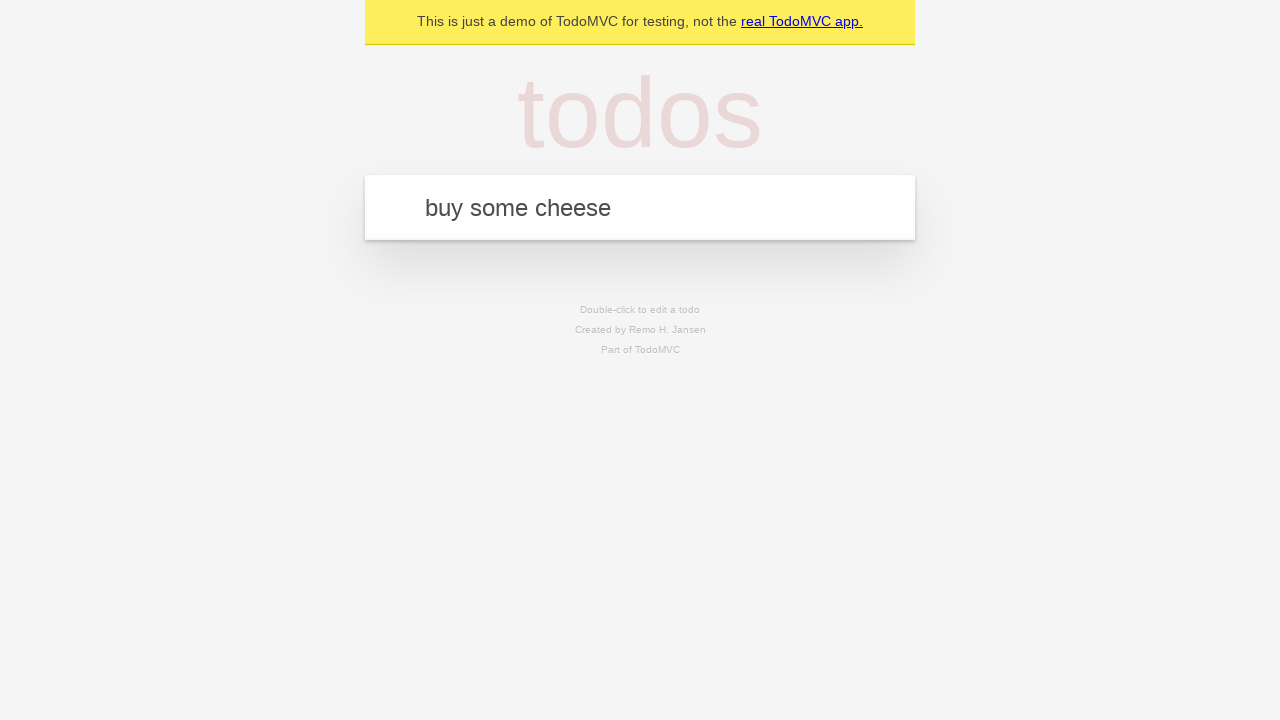

Pressed Enter to create todo 'buy some cheese' on internal:attr=[placeholder="What needs to be done?"i]
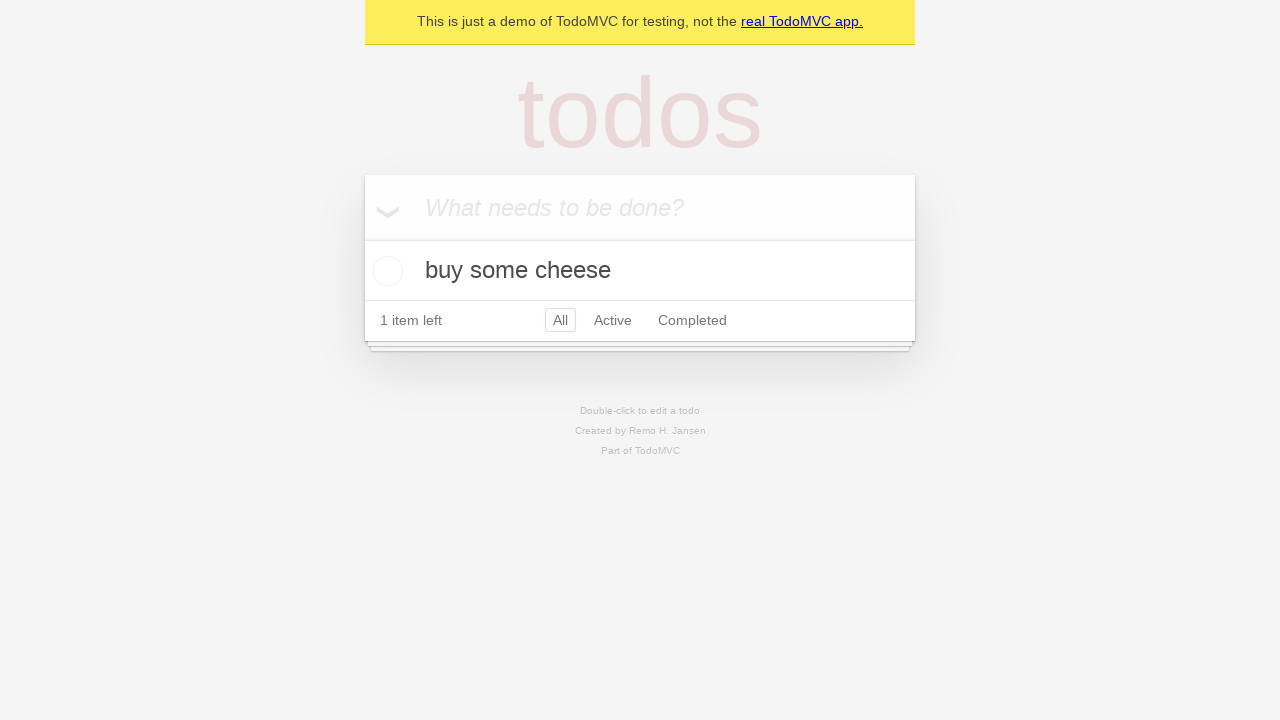

Filled new todo input with 'feed the cat' on internal:attr=[placeholder="What needs to be done?"i]
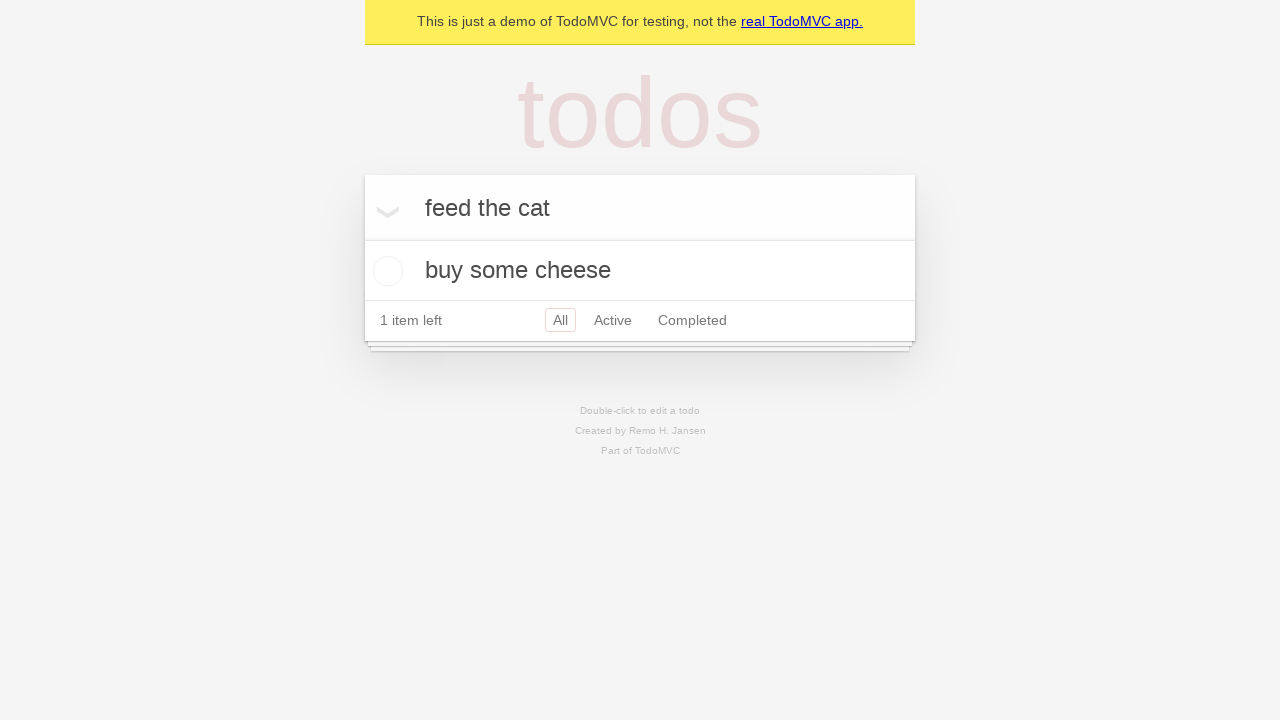

Pressed Enter to create todo 'feed the cat' on internal:attr=[placeholder="What needs to be done?"i]
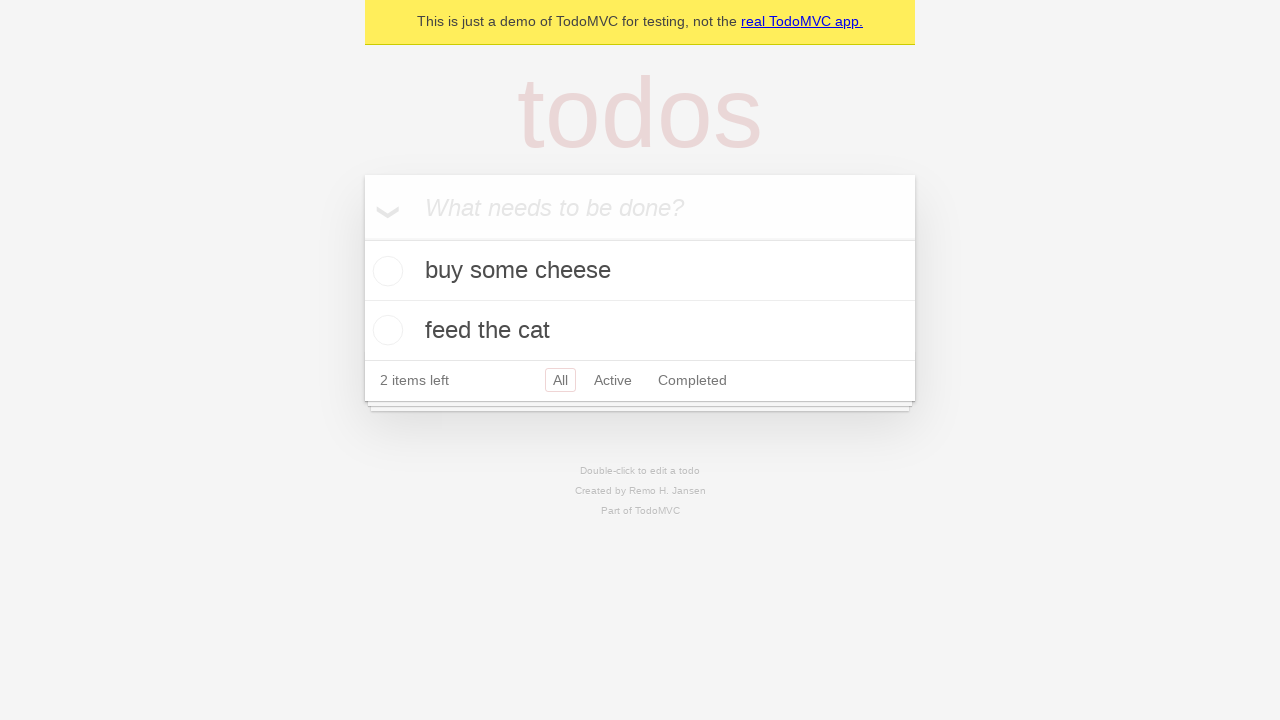

Filled new todo input with 'book a doctors appointment' on internal:attr=[placeholder="What needs to be done?"i]
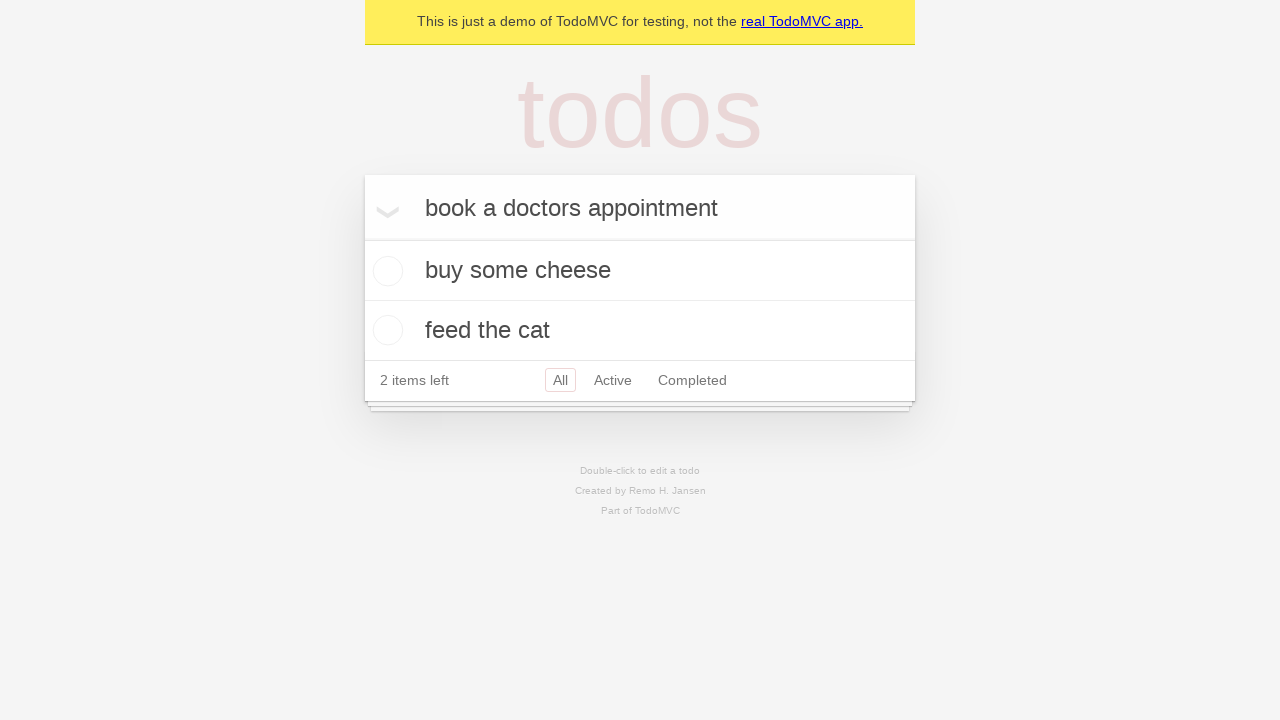

Pressed Enter to create todo 'book a doctors appointment' on internal:attr=[placeholder="What needs to be done?"i]
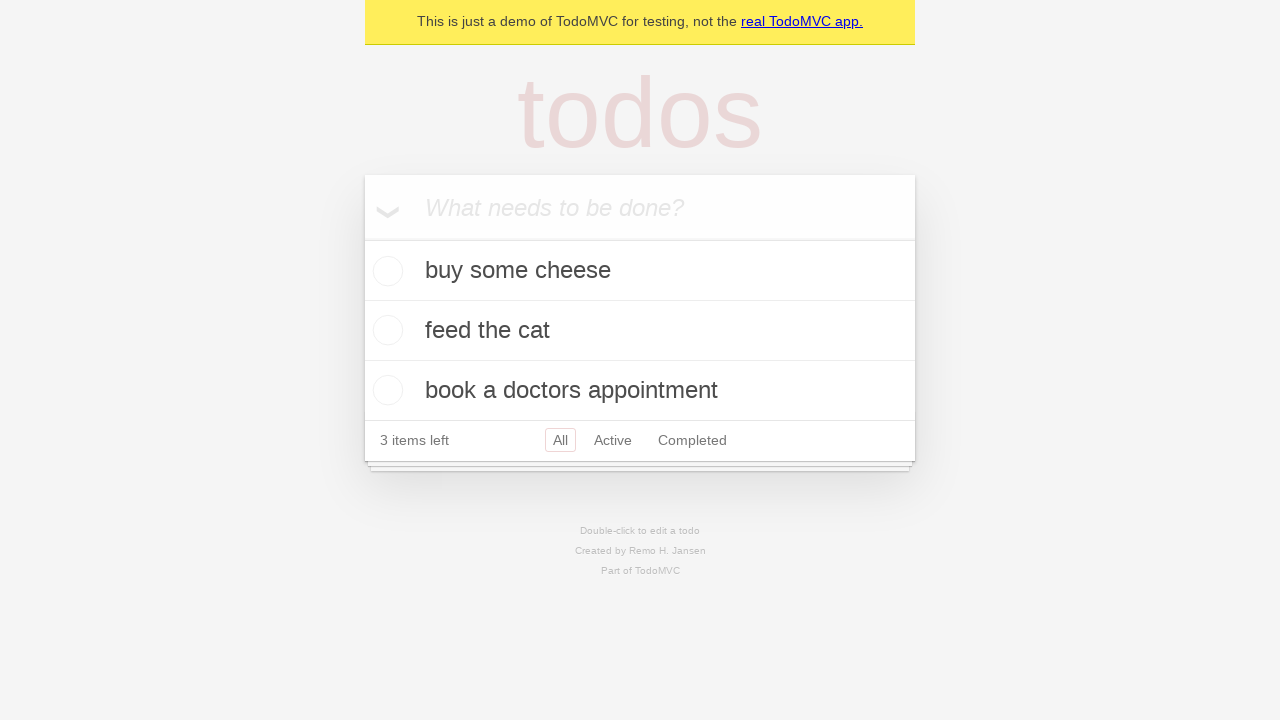

Checked the first todo item as completed at (385, 271) on .todo-list li .toggle >> nth=0
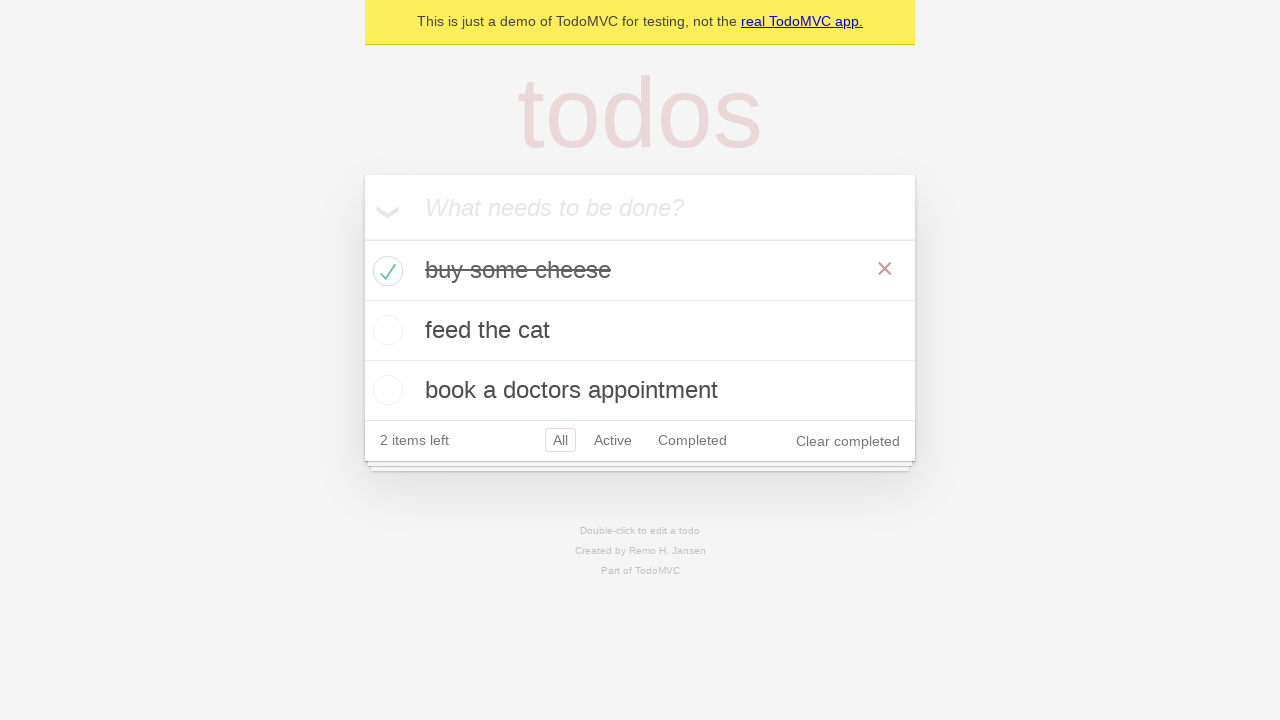

Clicked the Clear completed button to remove completed items at (848, 441) on internal:role=button[name="Clear completed"i]
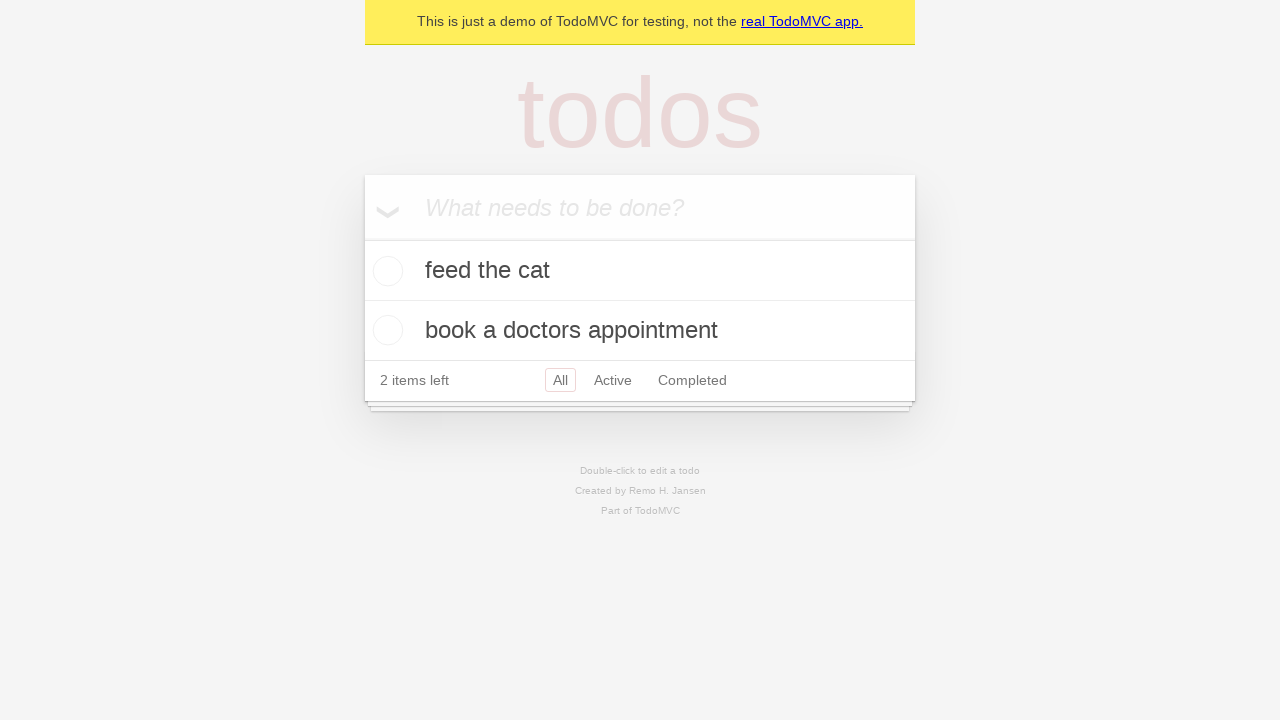

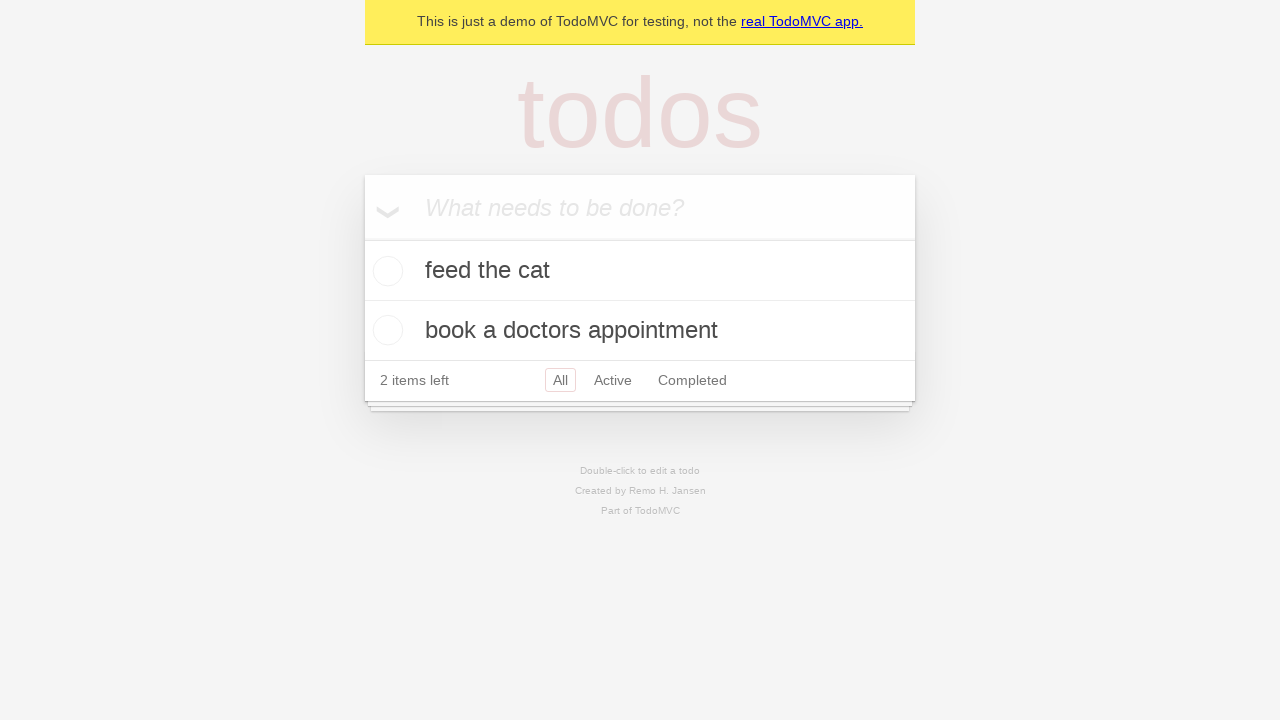